Tests explicit wait functionality by waiting for a price element to show a specific value, then clicks a button, calculates a mathematical answer based on an input value, fills in the answer, and submits

Starting URL: http://suninjuly.github.io/explicit_wait2.html

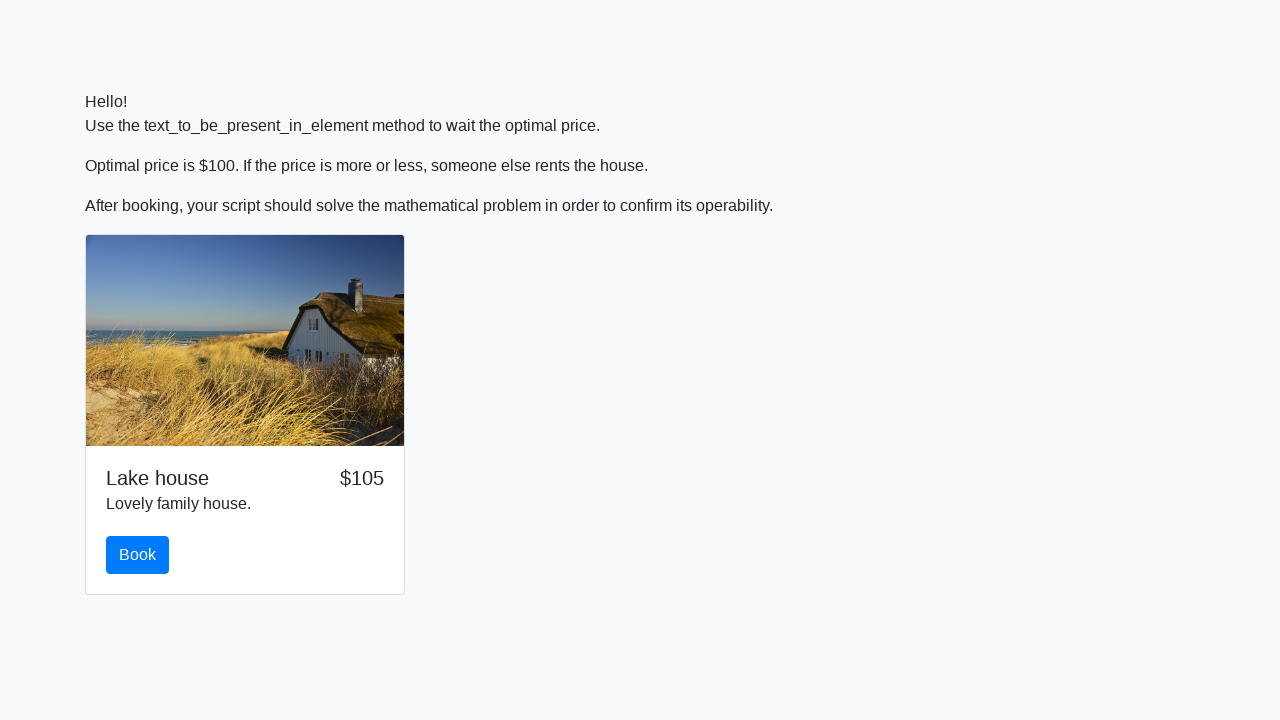

Waited for price element to display '100'
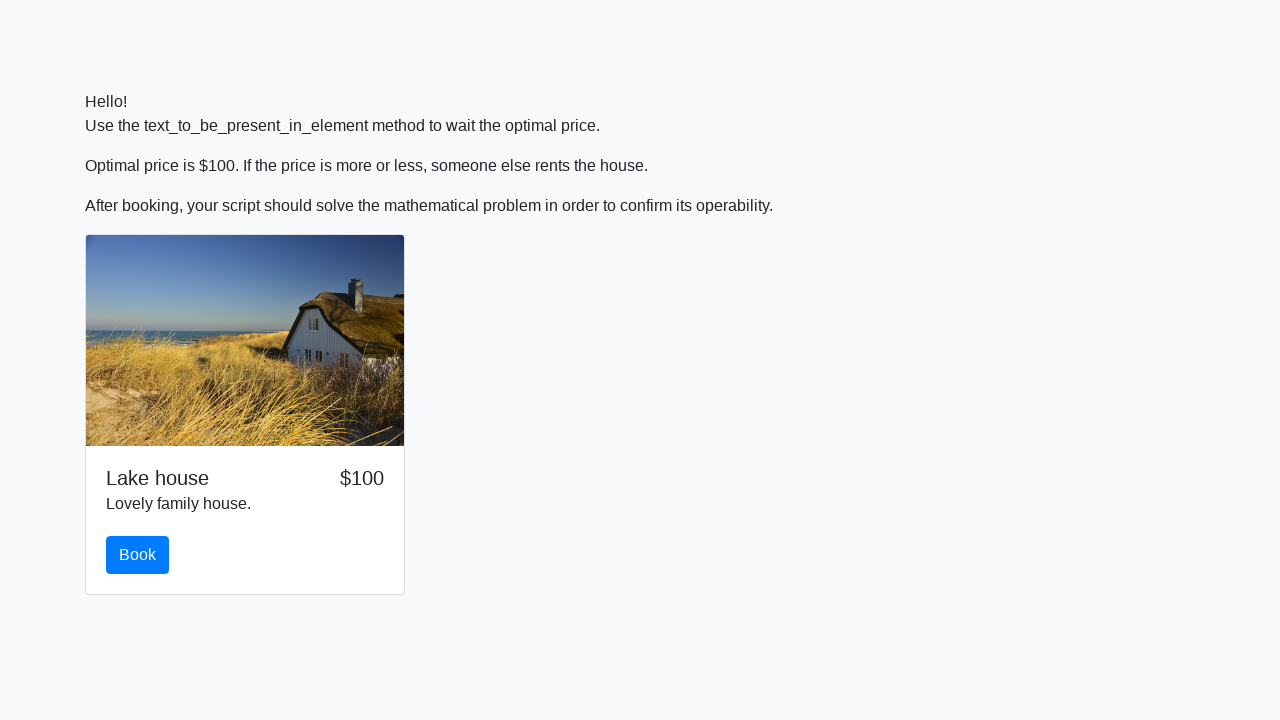

Clicked the initial button at (138, 555) on button.btn
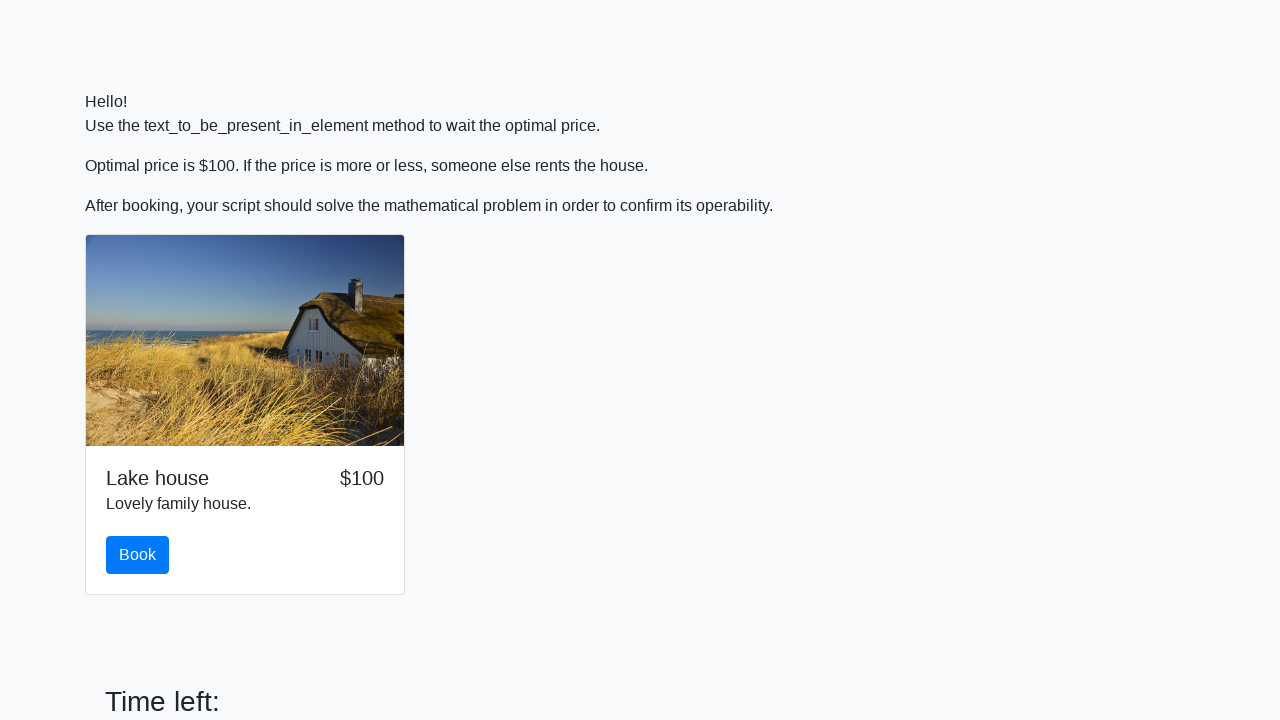

Retrieved input value: 39
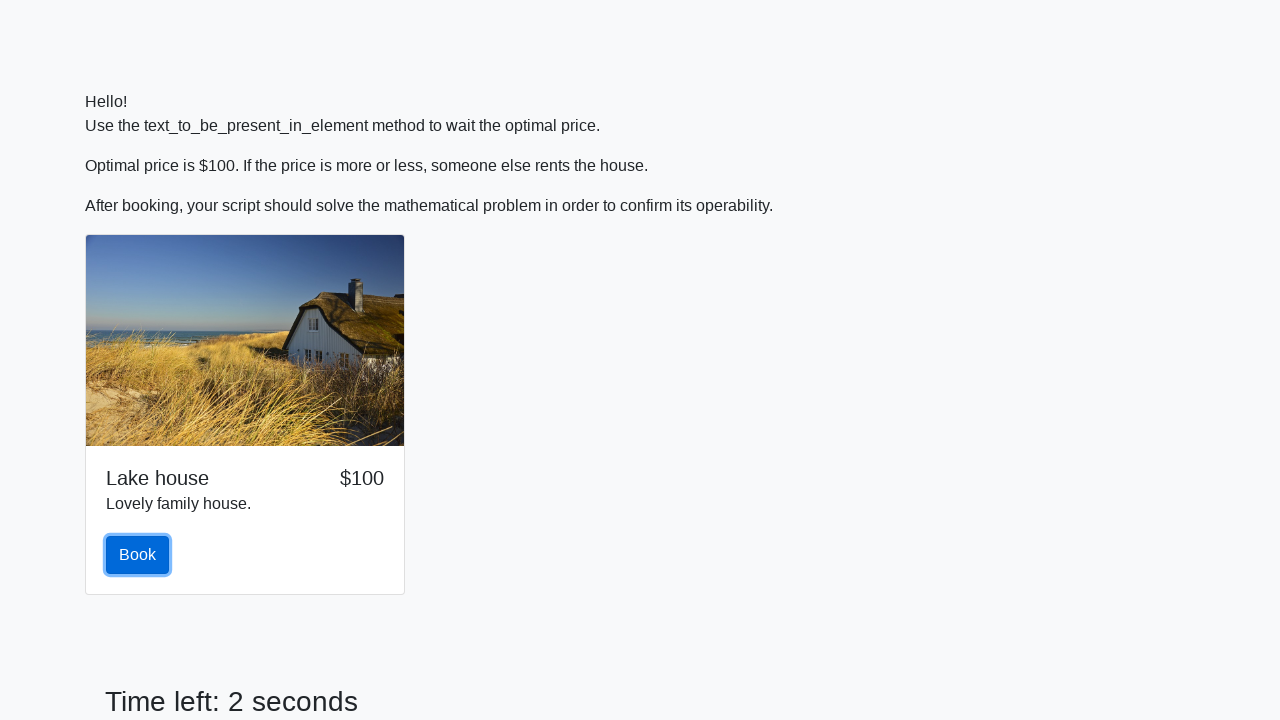

Calculated answer: 2.4480303879951264
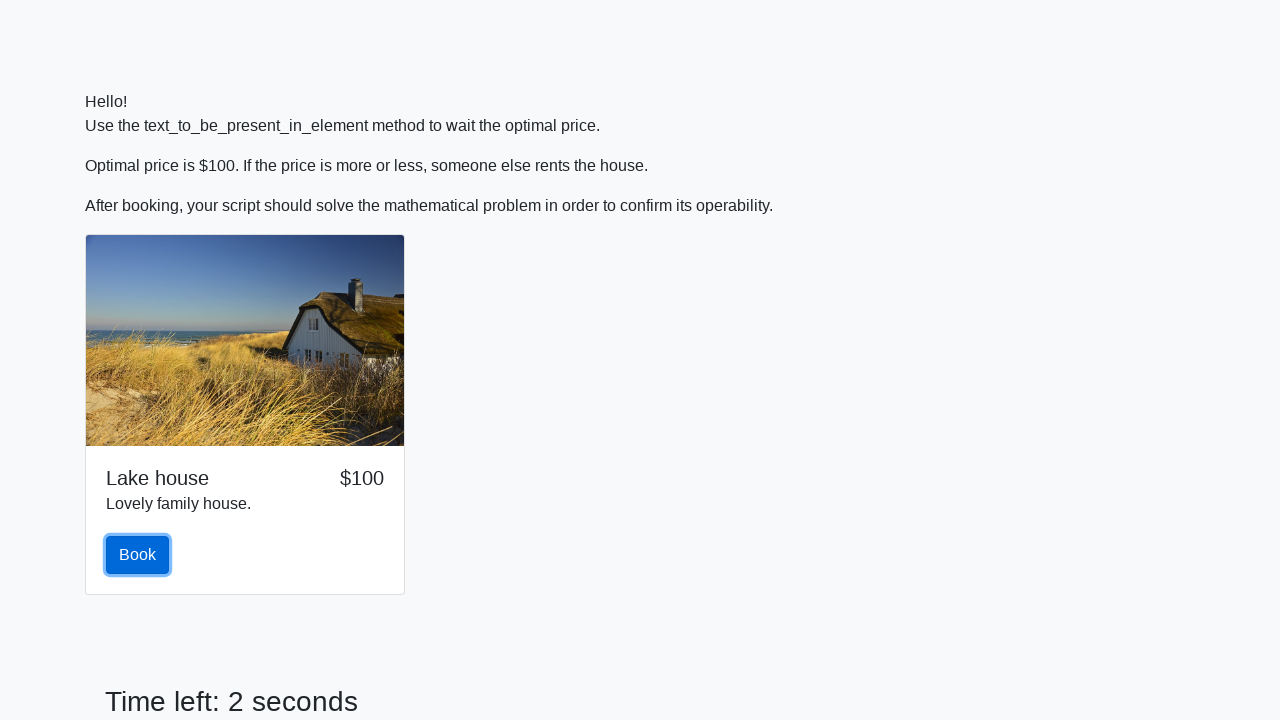

Filled answer field with calculated value on #answer
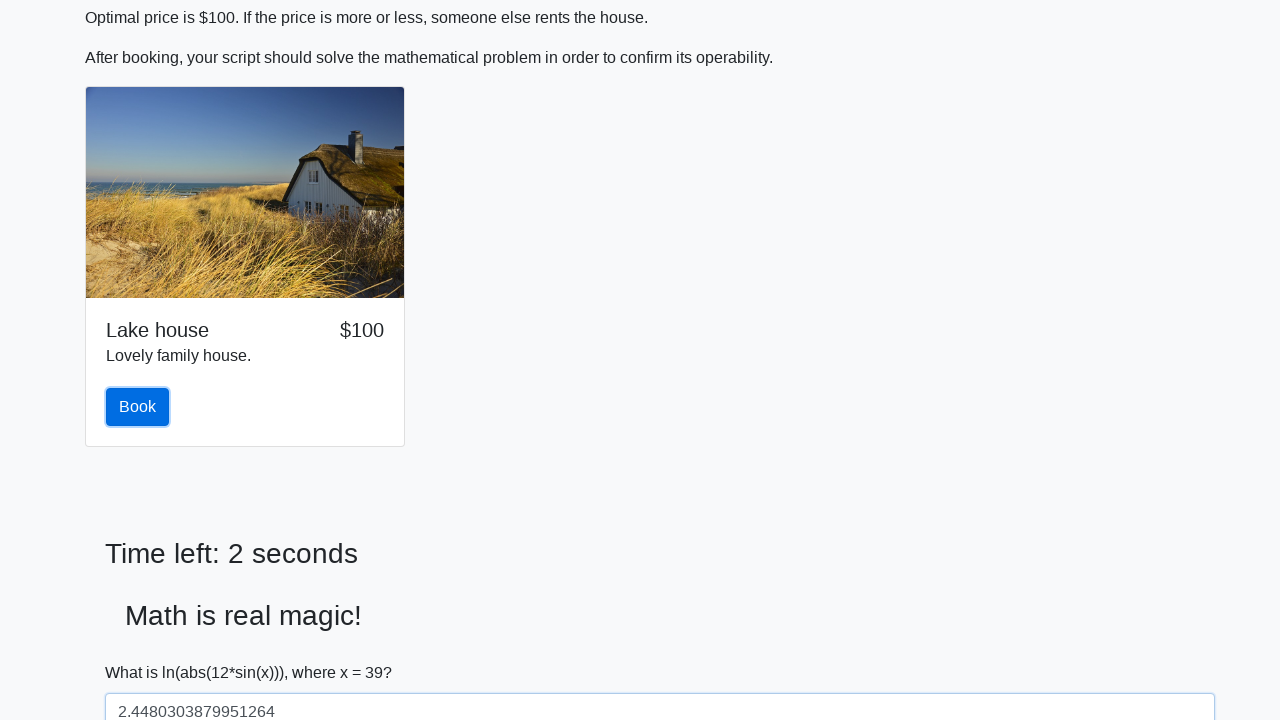

Solve button became visible
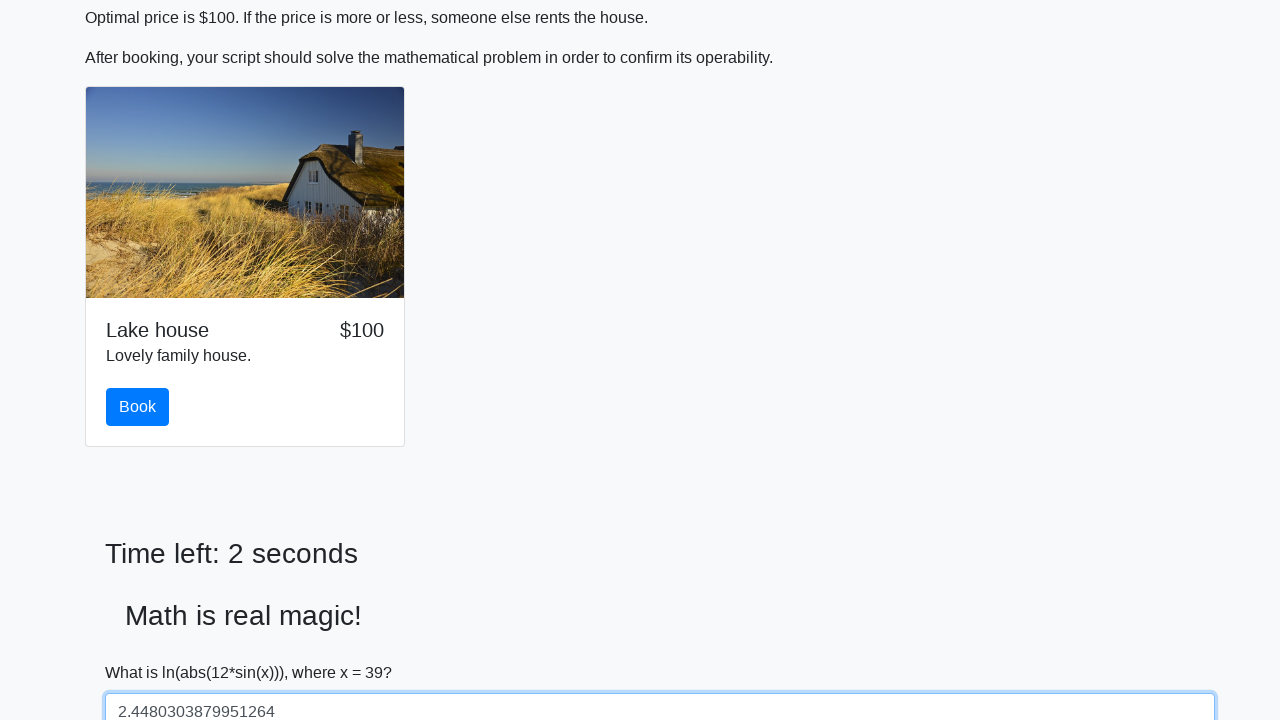

Clicked the solve button to submit the answer at (143, 651) on #solve
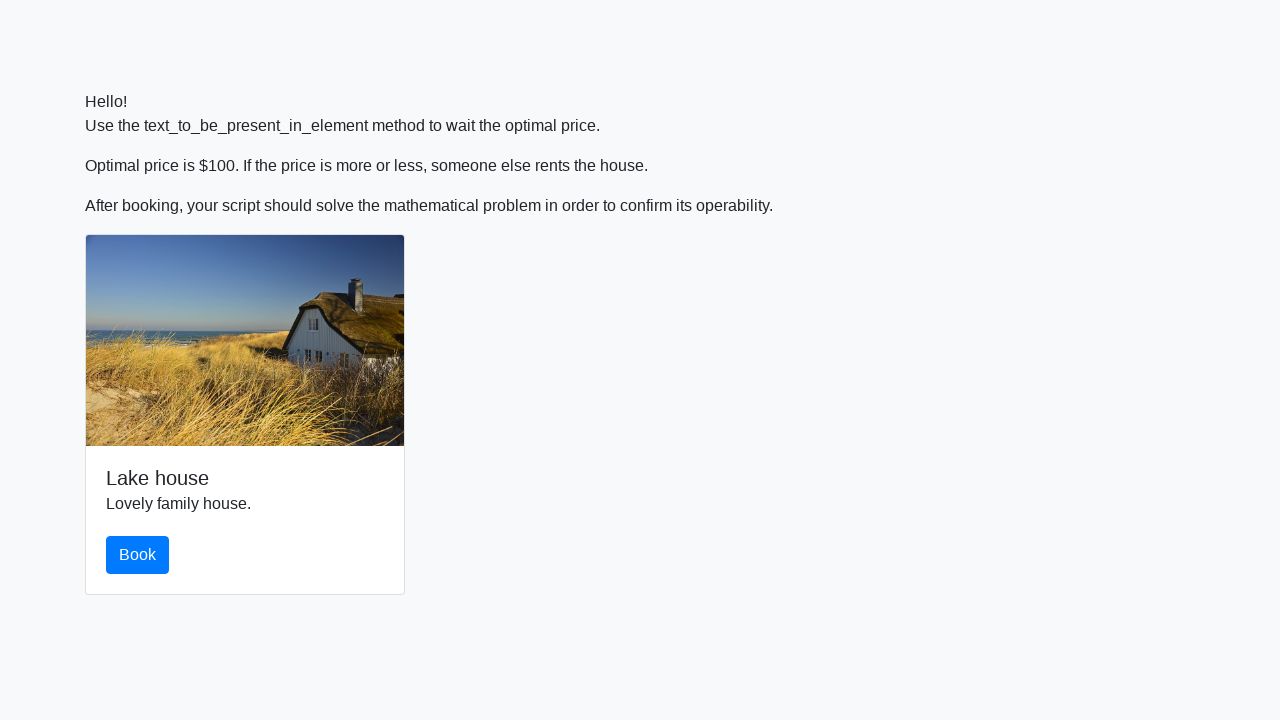

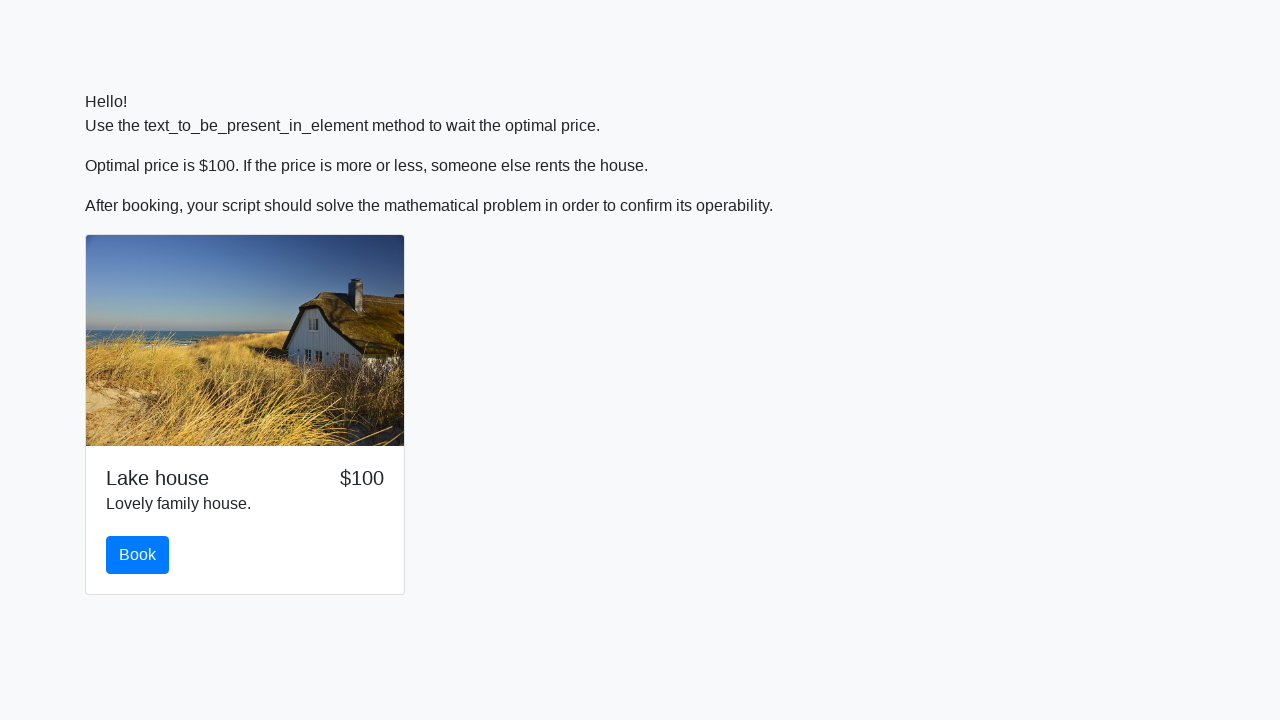